Tests a Telerik AJAX calendar by clicking on a specific date (May 22) and waiting for the selected date to be displayed in a confirmation element.

Starting URL: https://demos.telerik.com/aspnet-ajax/ajaxloadingpanel/functionality/explicit-show-hide/defaultcs.aspx

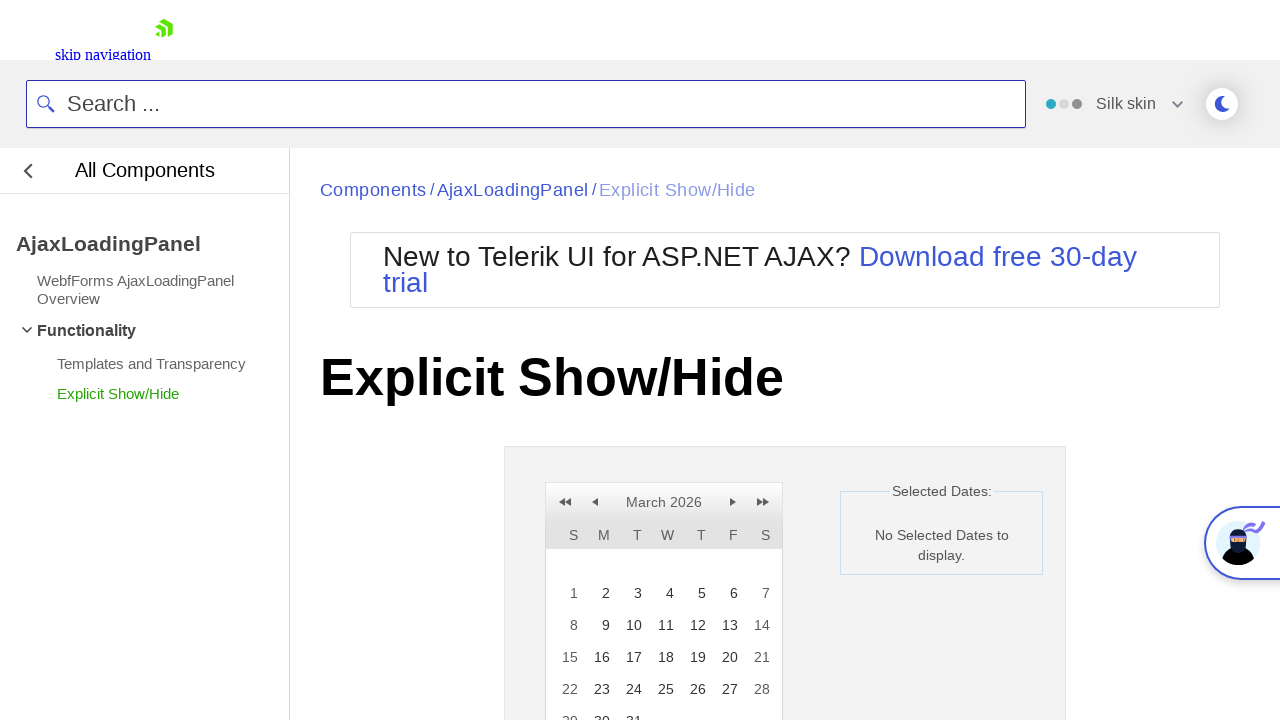

Waited for Telerik AJAX calendar to load
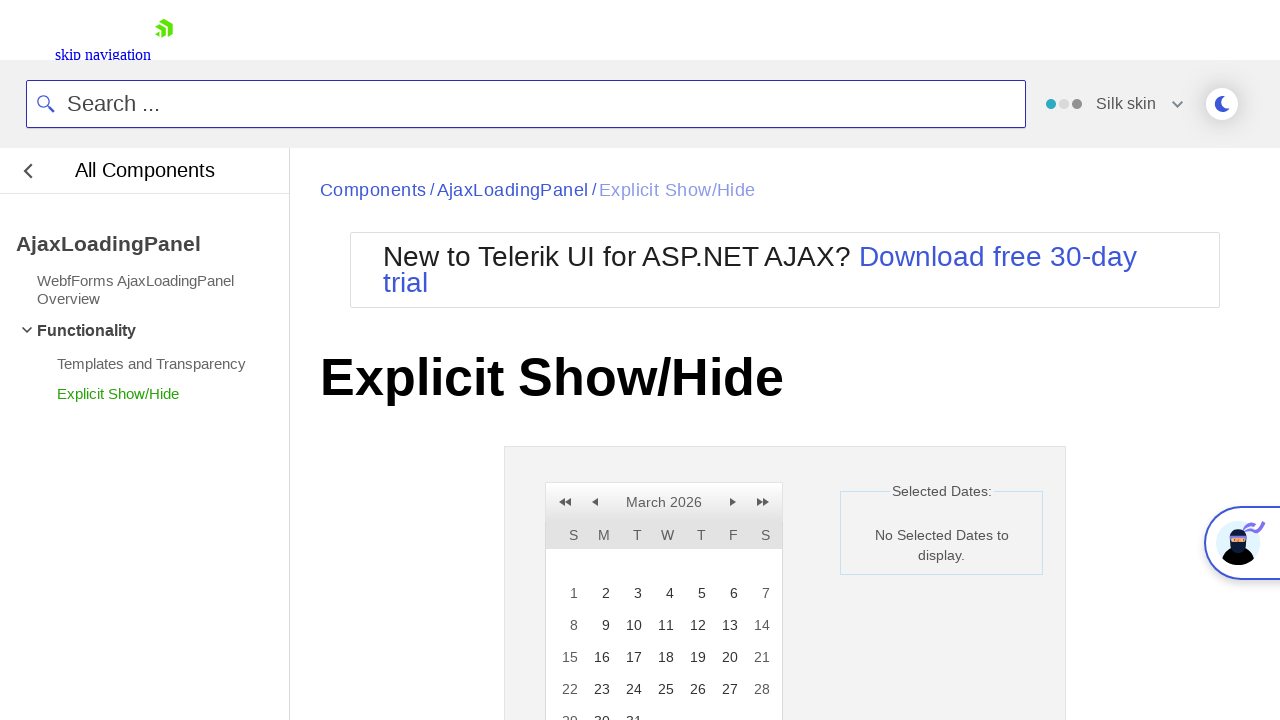

Clicked on May 22 date in the calendar at (565, 689) on td:has-text('22')
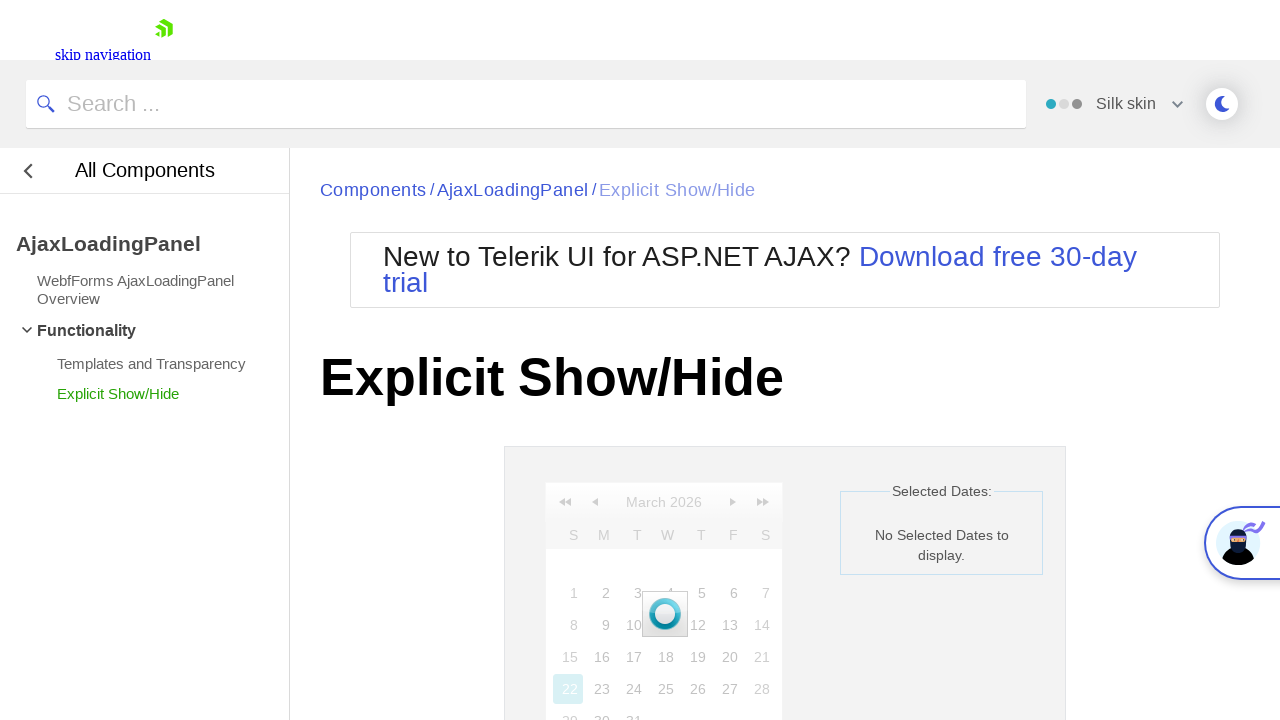

Confirmed that selected date (22) is displayed in confirmation element
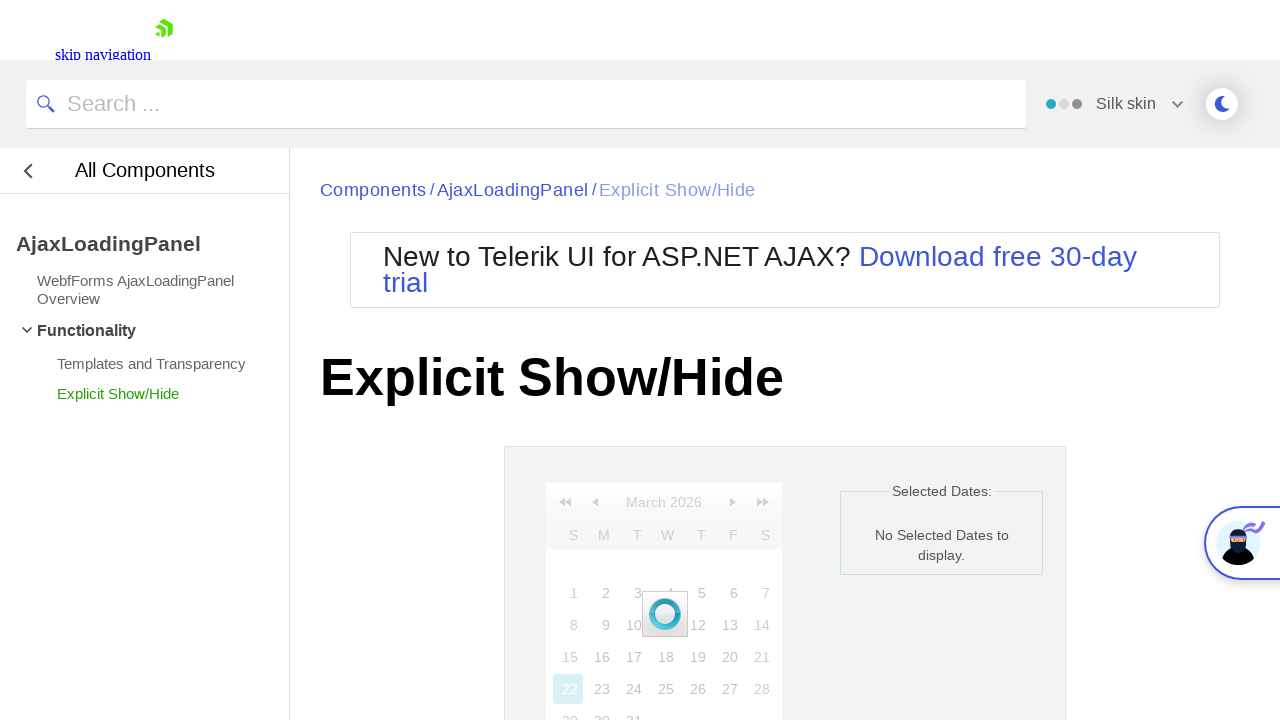

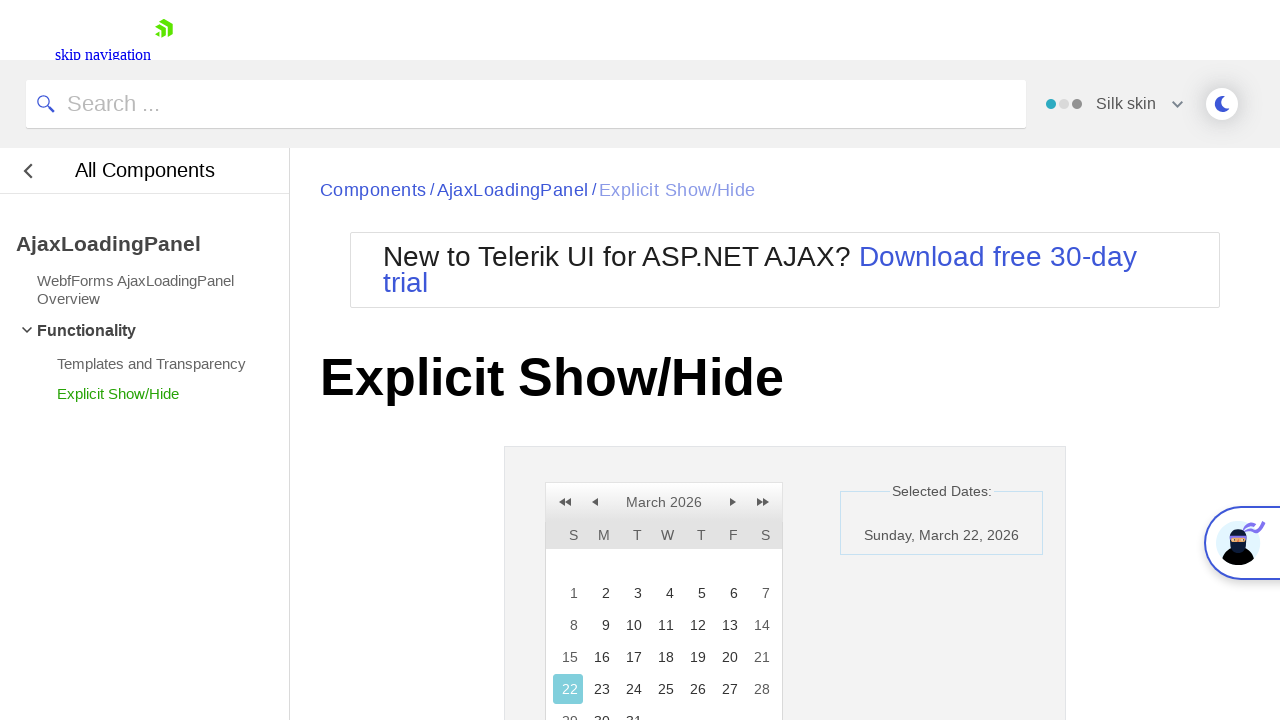